Tests dropdown interaction by clicking a dropdown element and selecting options using three different methods: by visible text, by value, and by index.

Starting URL: http://www.rahulshettyacademy.com/AutomationPractice/

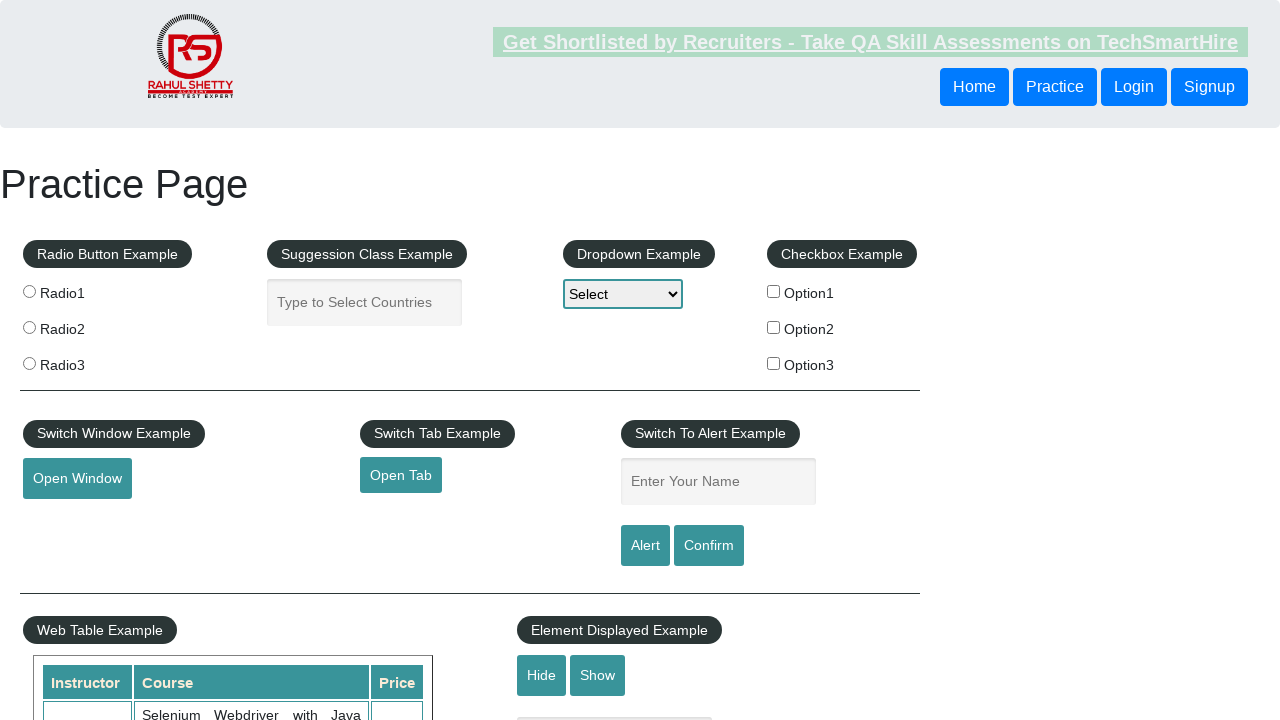

Clicked dropdown element to open it at (623, 294) on #dropdown-class-example
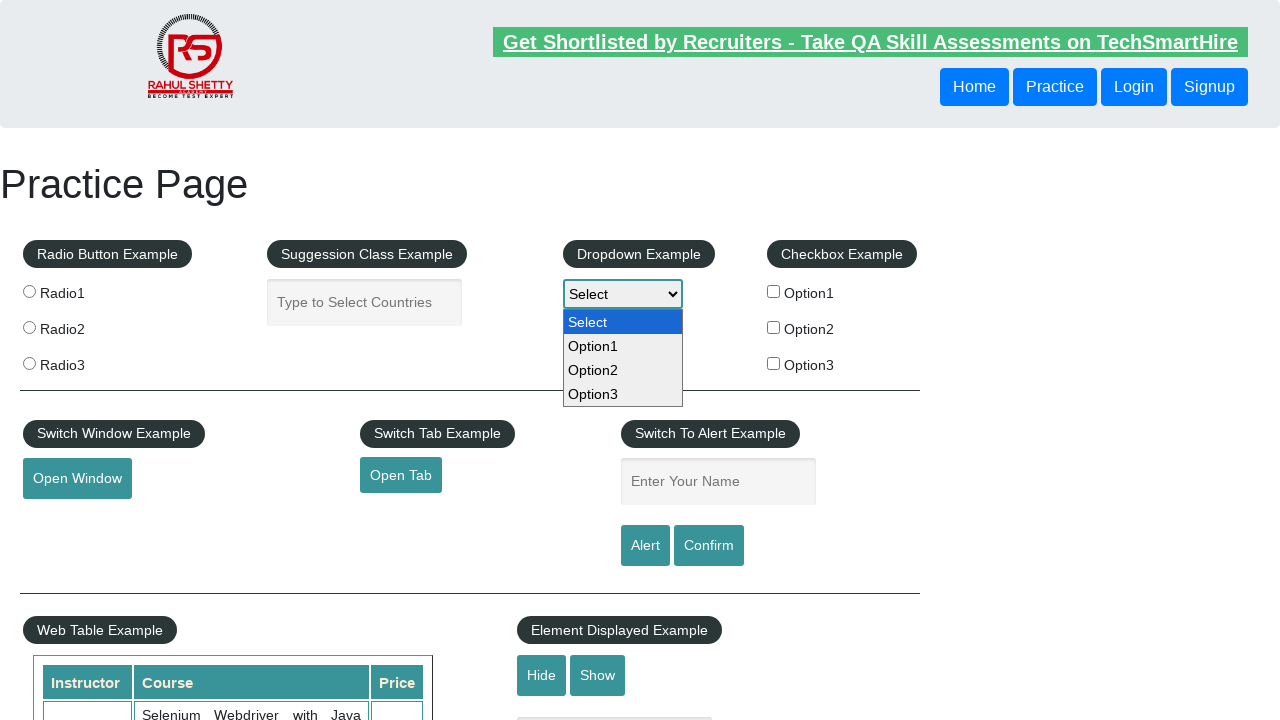

Selected option by visible text 'Option3' on #dropdown-class-example
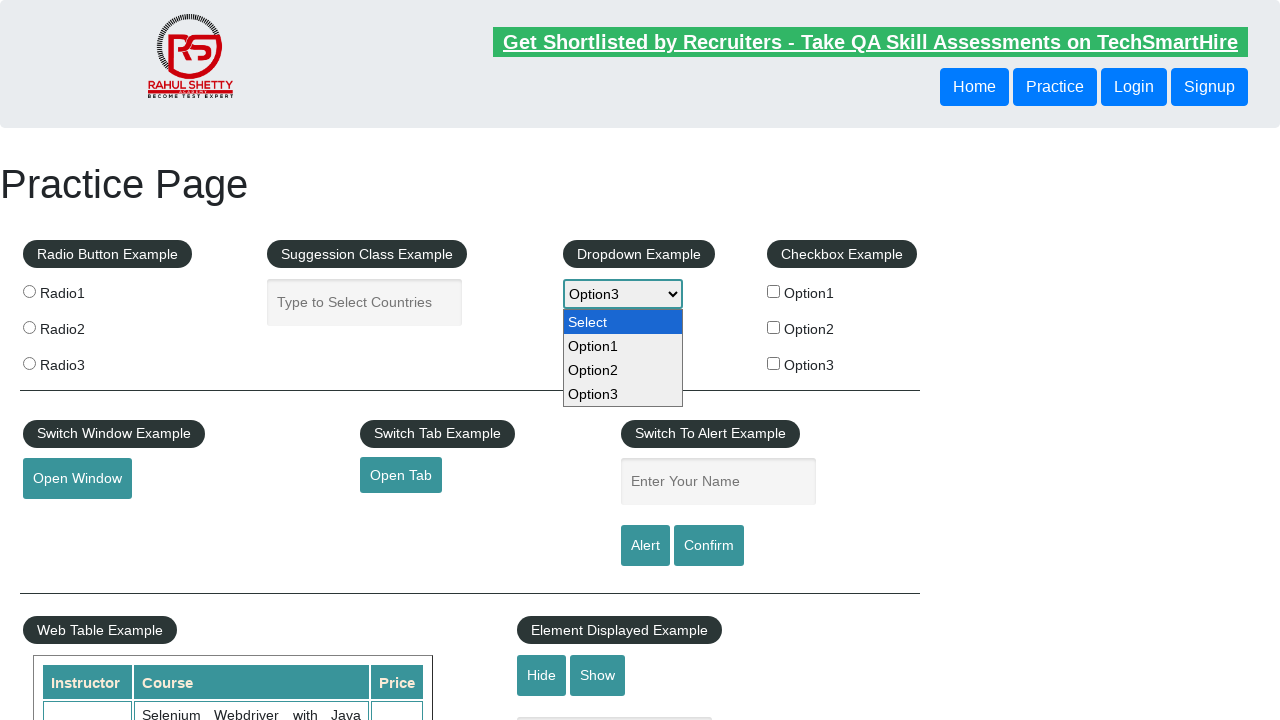

Waited 1 second for selection to register
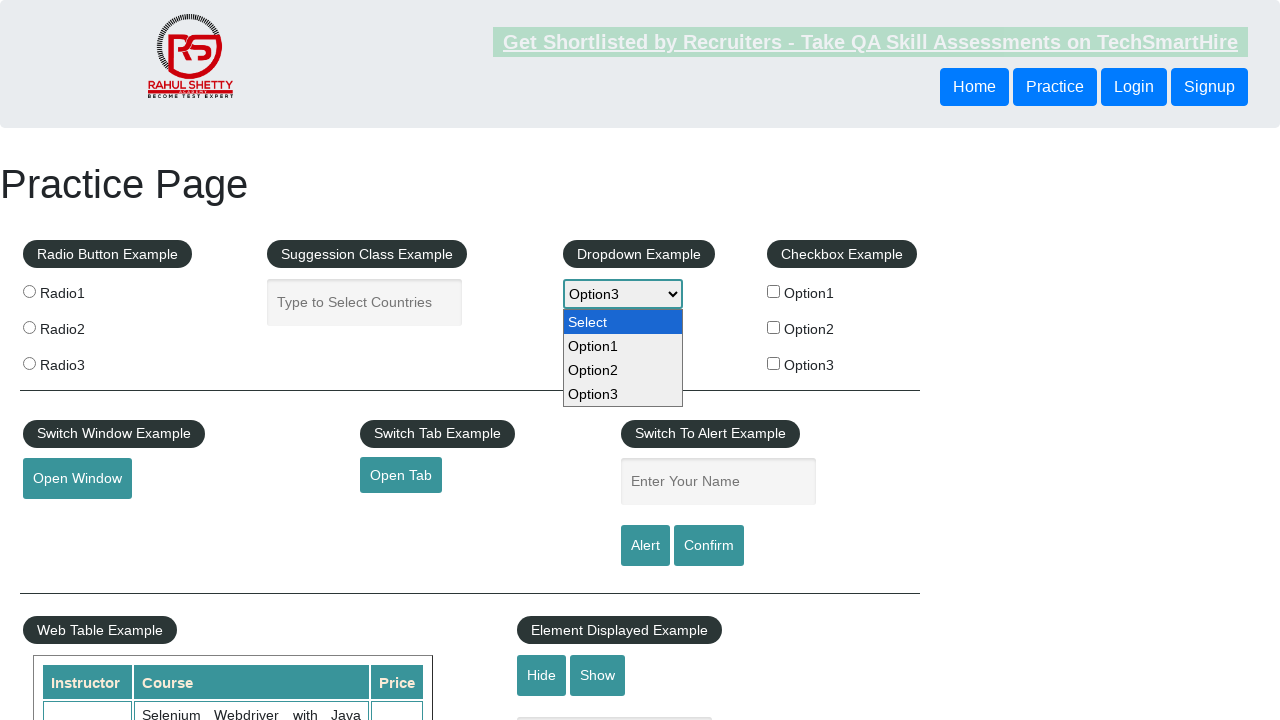

Selected option by value 'option2' on #dropdown-class-example
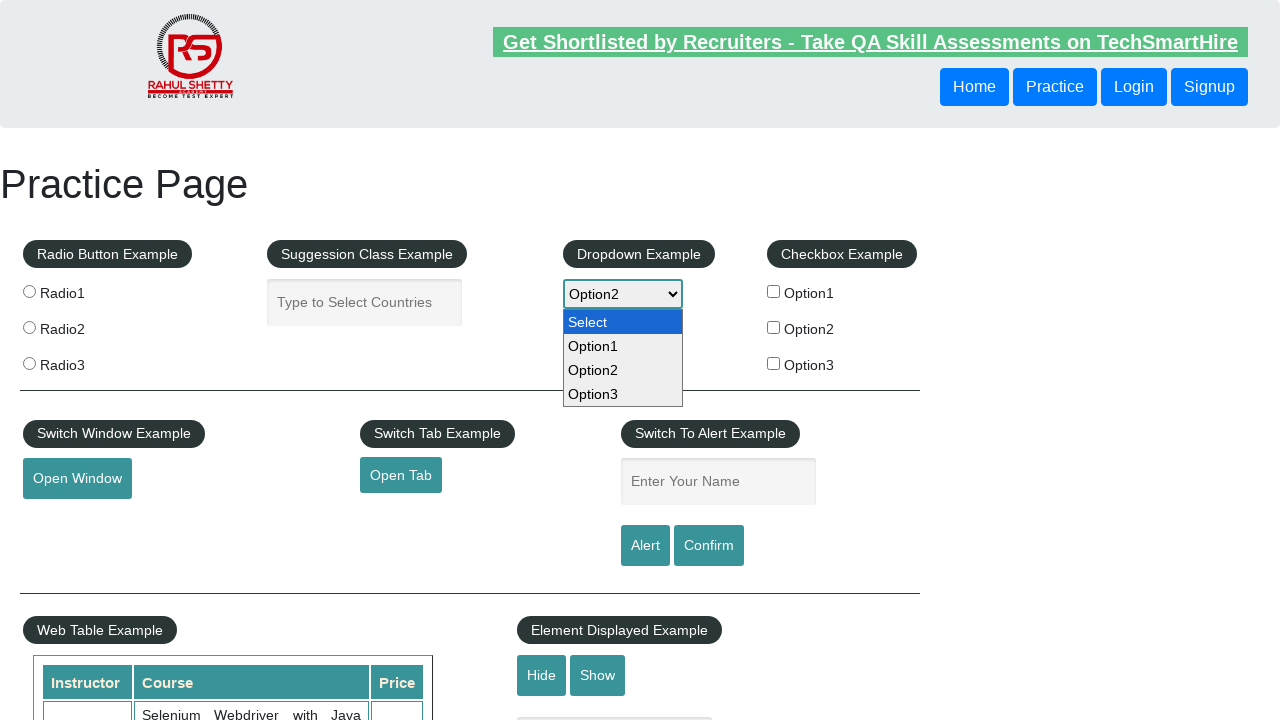

Waited 1 second for selection to register
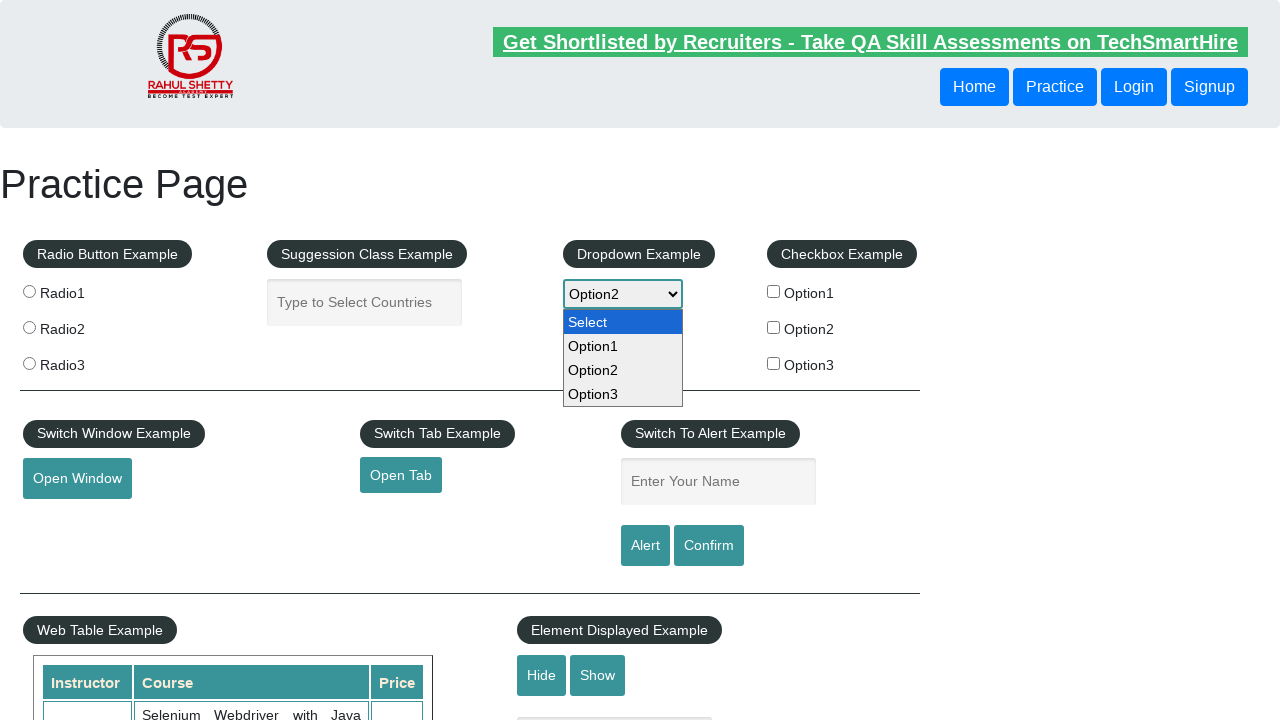

Selected option by index 1 (first non-empty option) on #dropdown-class-example
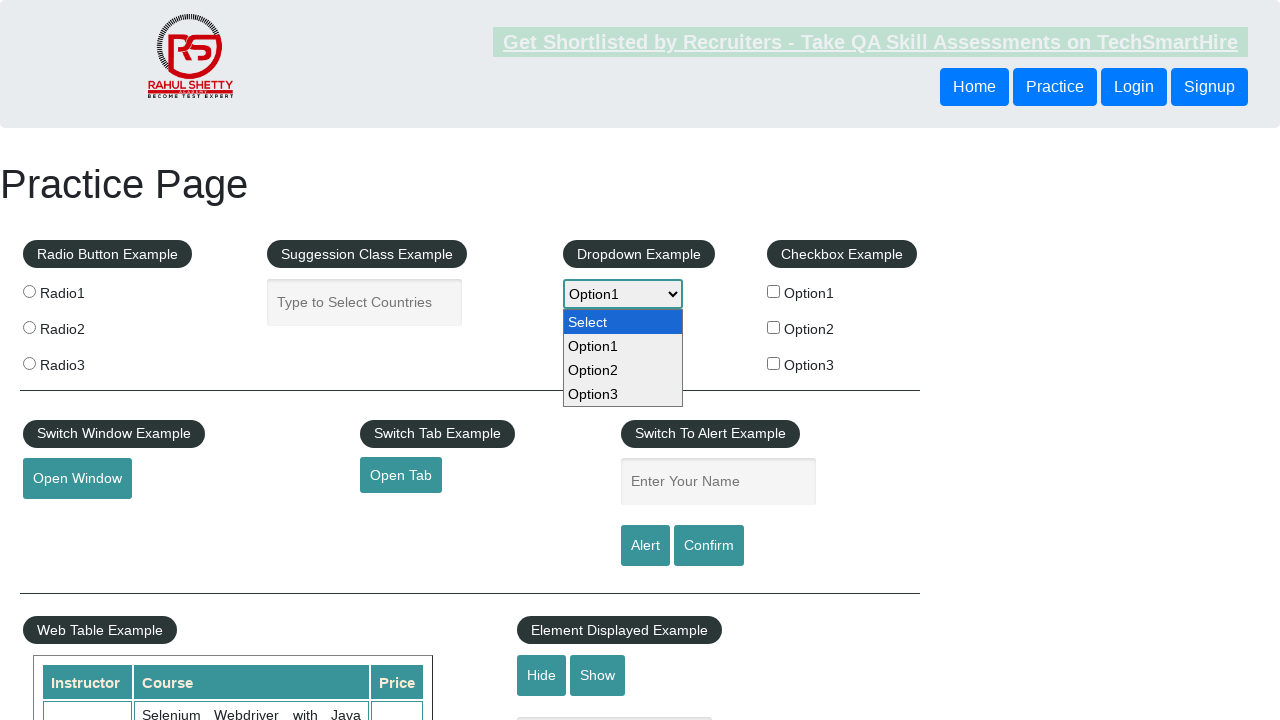

Waited 1 second for final selection to complete
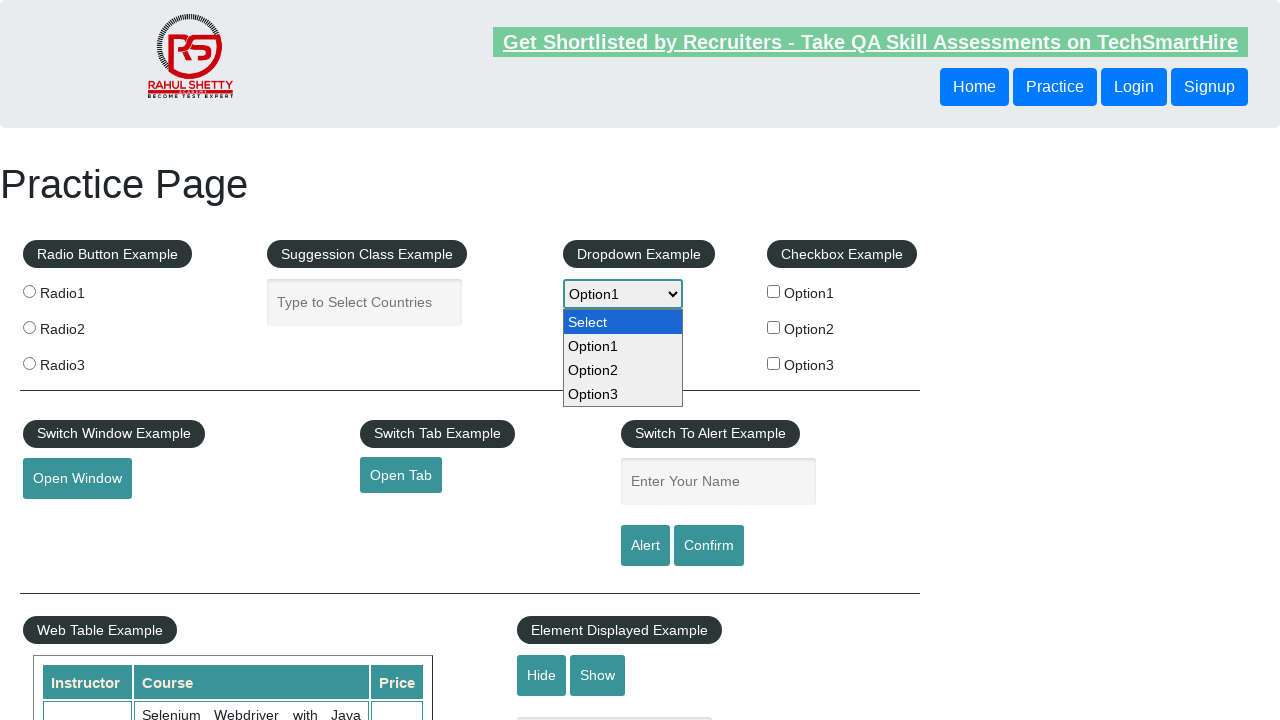

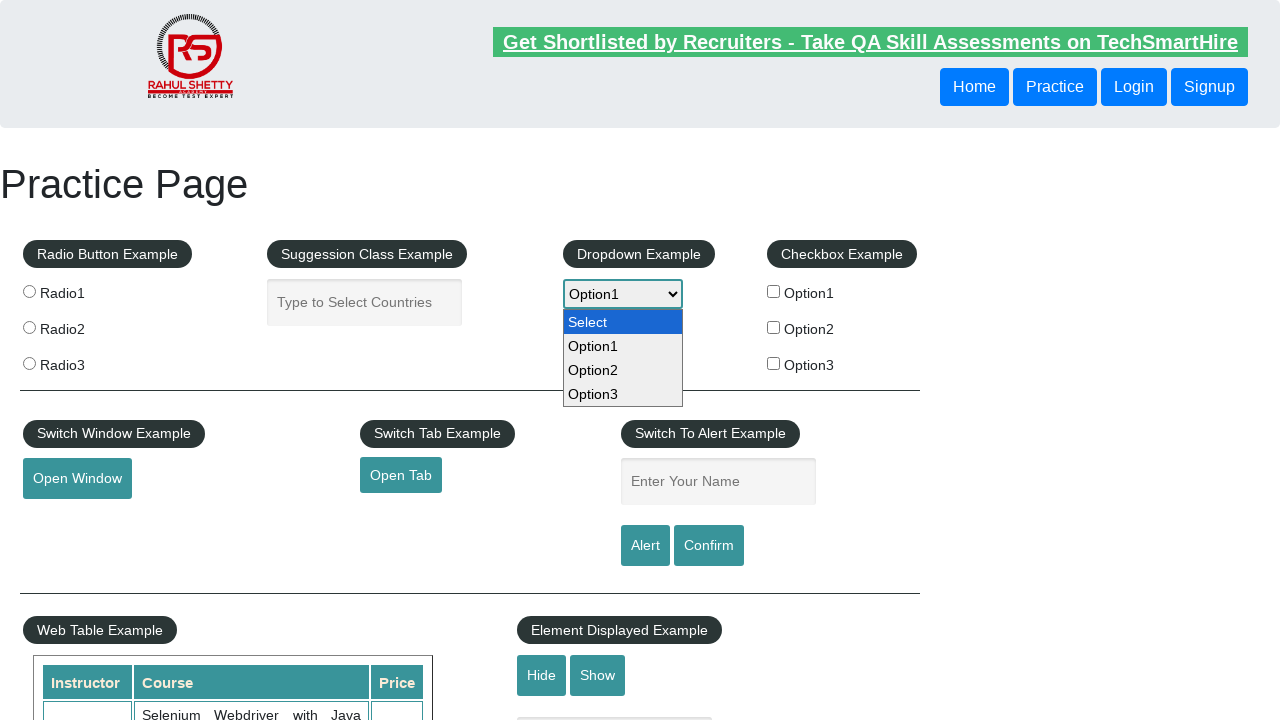